Tests the ePrime application by filling a text field with "to be or not be", clicking a button, and verifying the output numbers are 5, 2, and 0.

Starting URL: https://qe-at-cgi-fi.github.io/eprime/

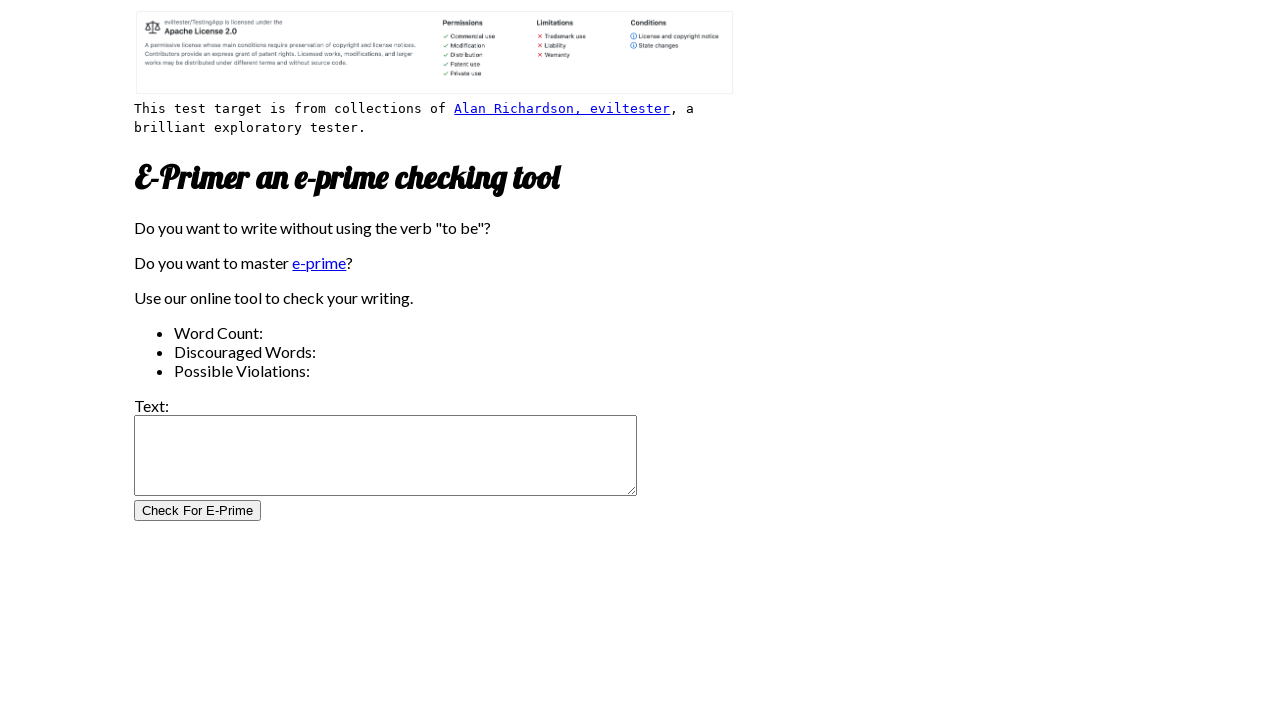

Filled test field with 'to be or not be' on #test_field
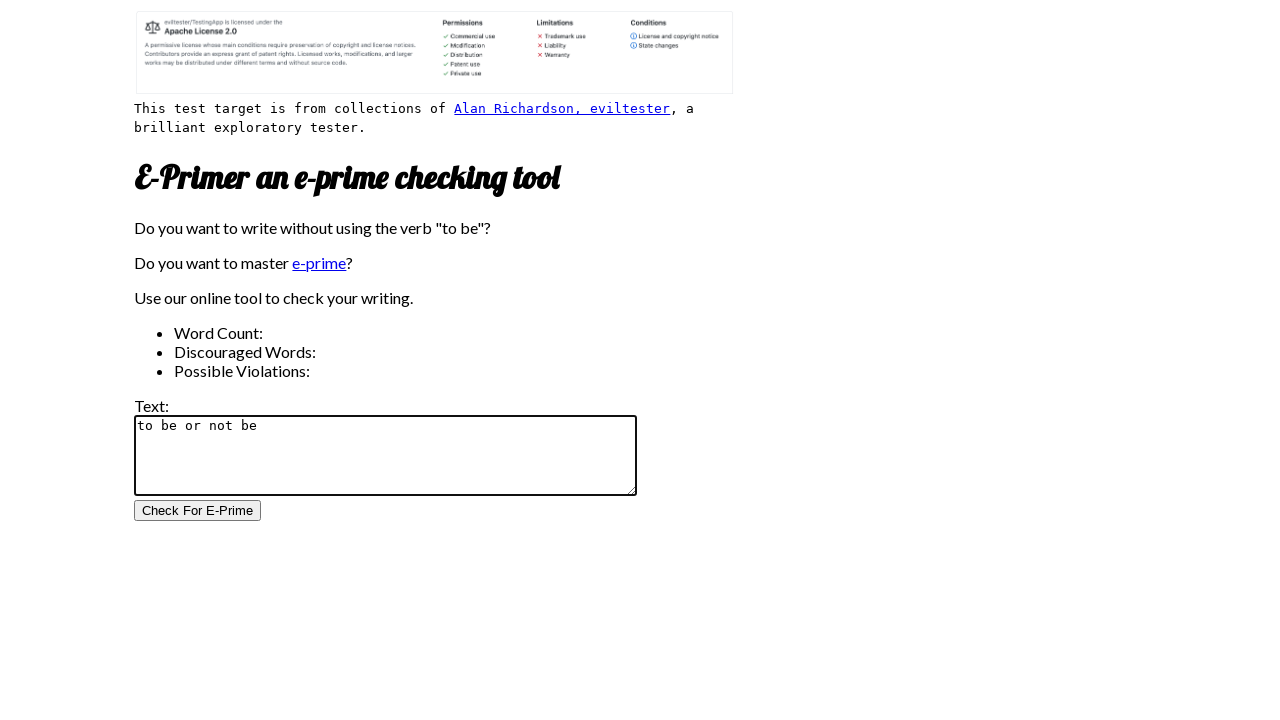

Clicked test button at (198, 511) on #test_button
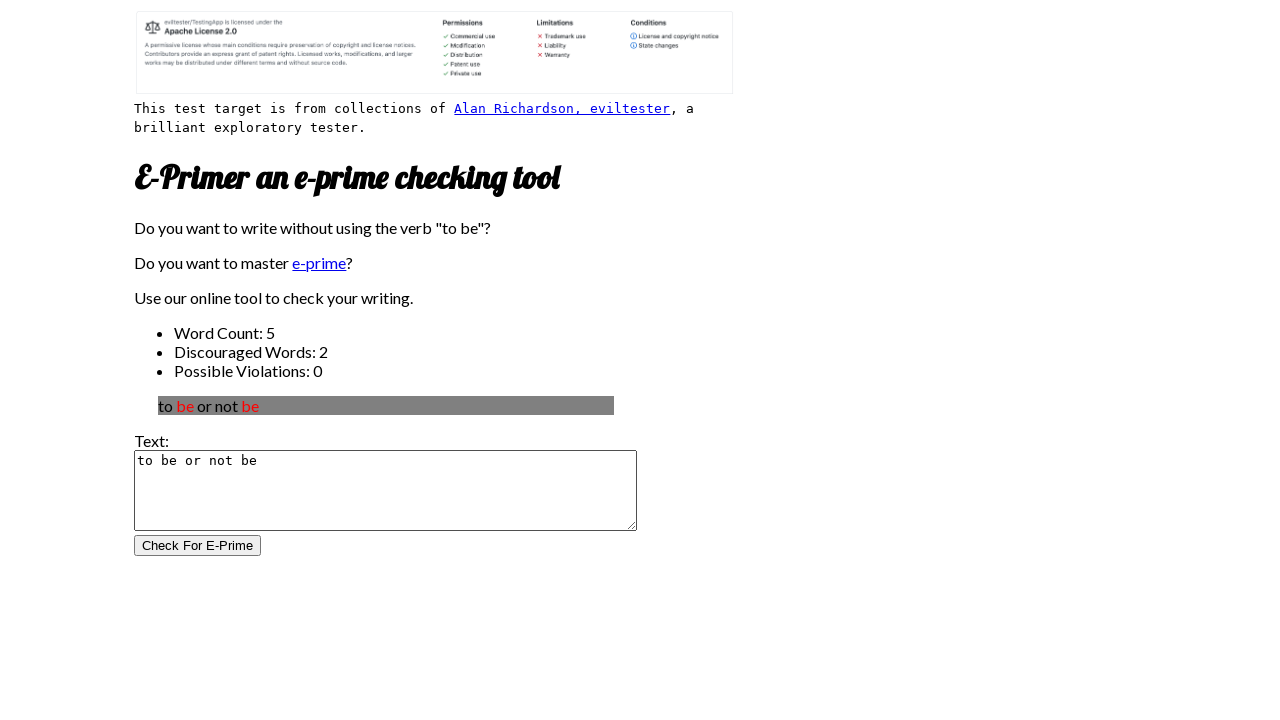

Test results loaded - first output number visible
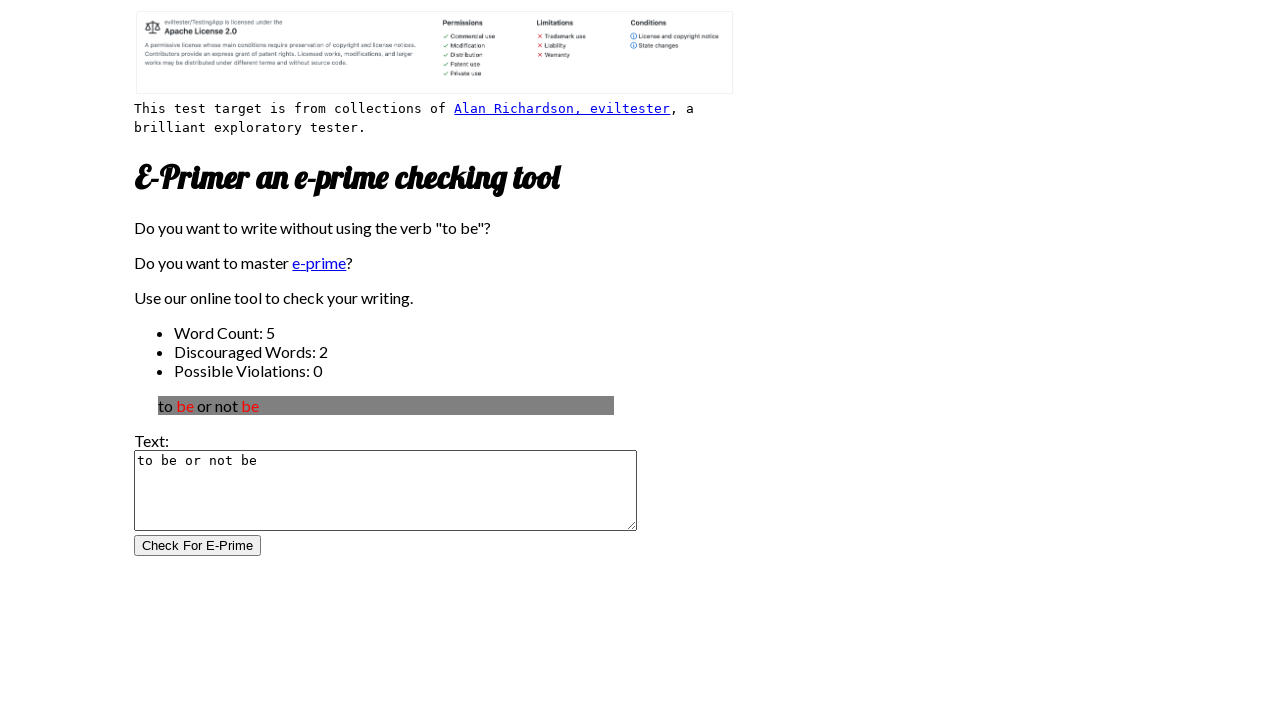

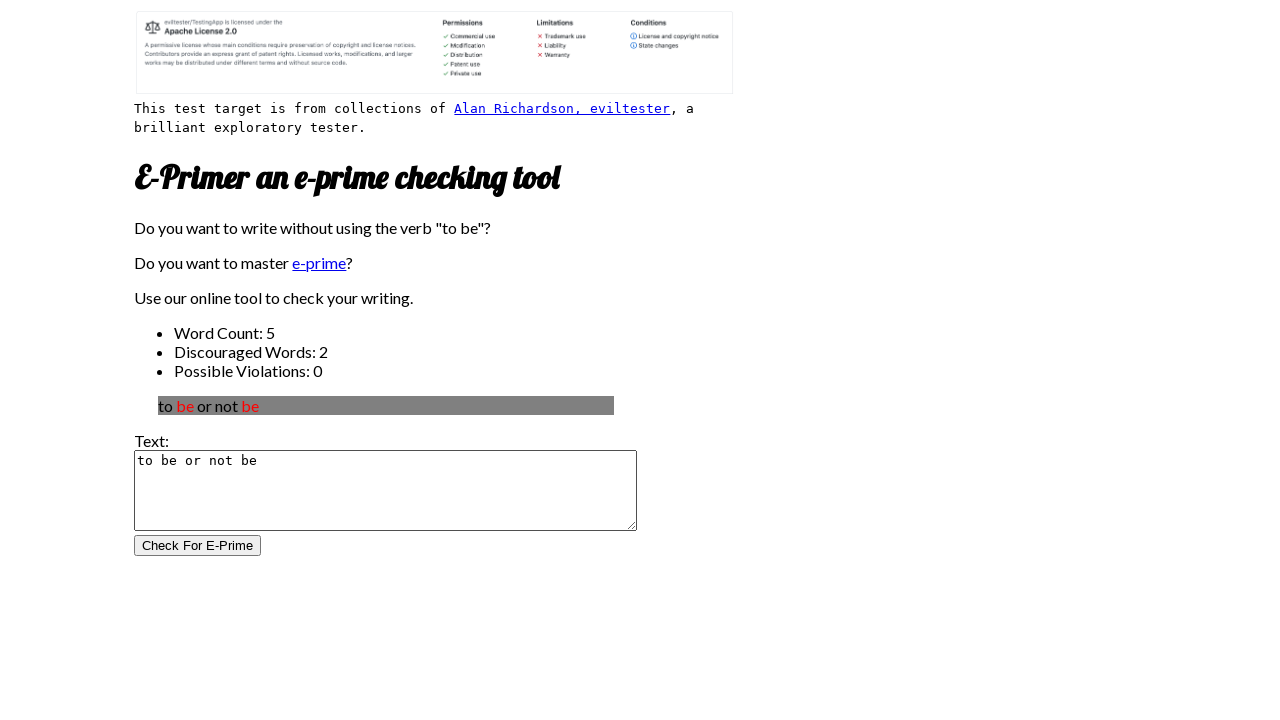